Tests iframe interaction by switching into an iframe to fill a search field, then switching back to the main content to fill another search field

Starting URL: https://www.globalsqa.com/demo-site/frames-and-windows/#google_vignette

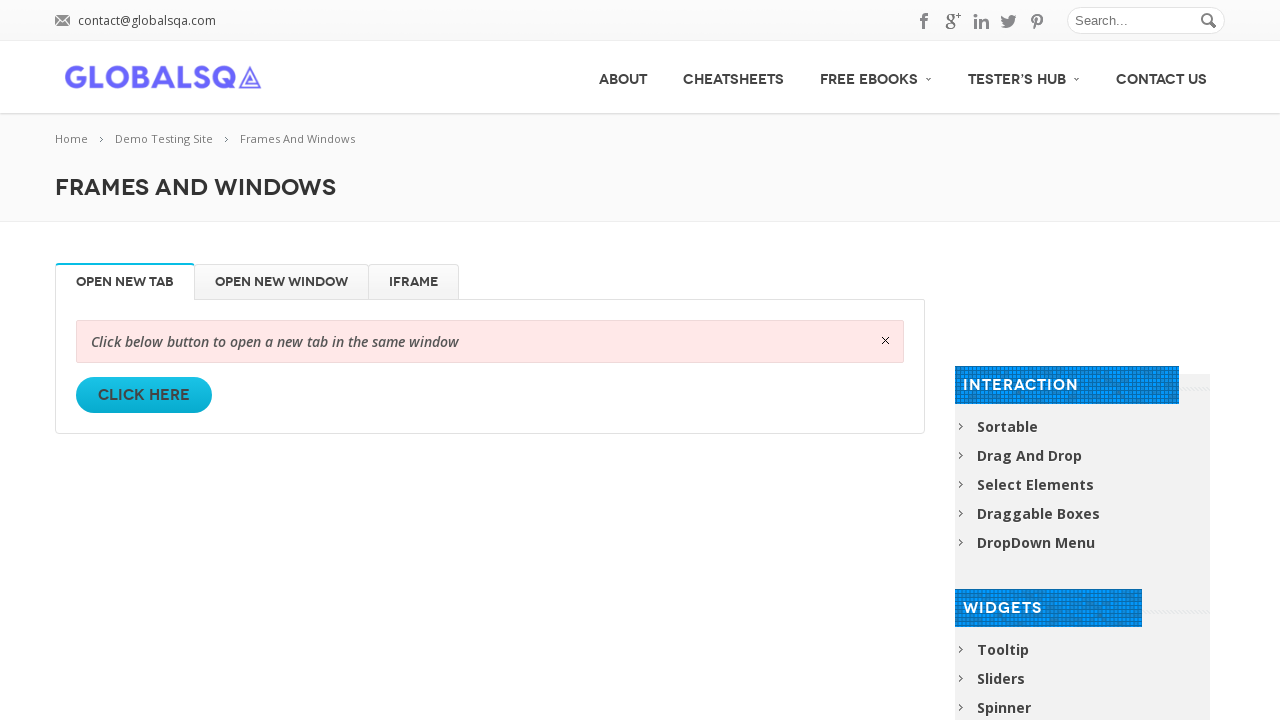

Clicked on the iFrame tab at (414, 282) on xpath=//li[@id='iFrame']
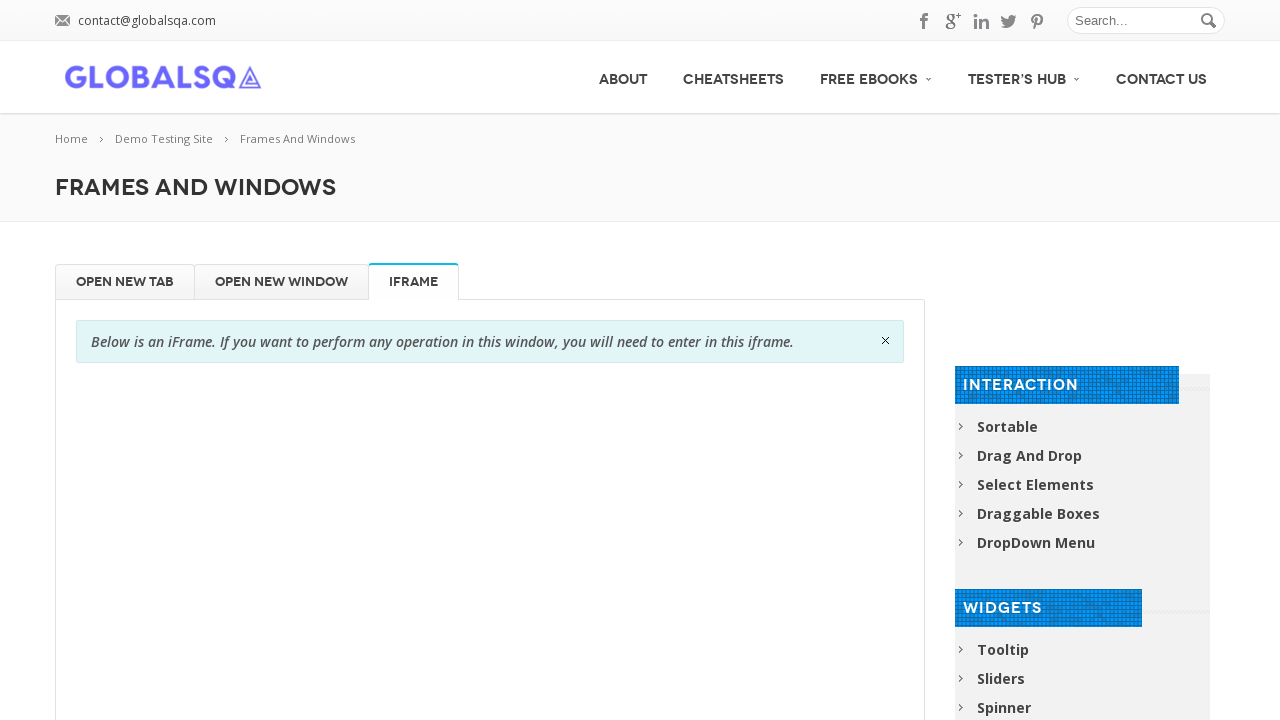

Located iframe with name 'globalSqa'
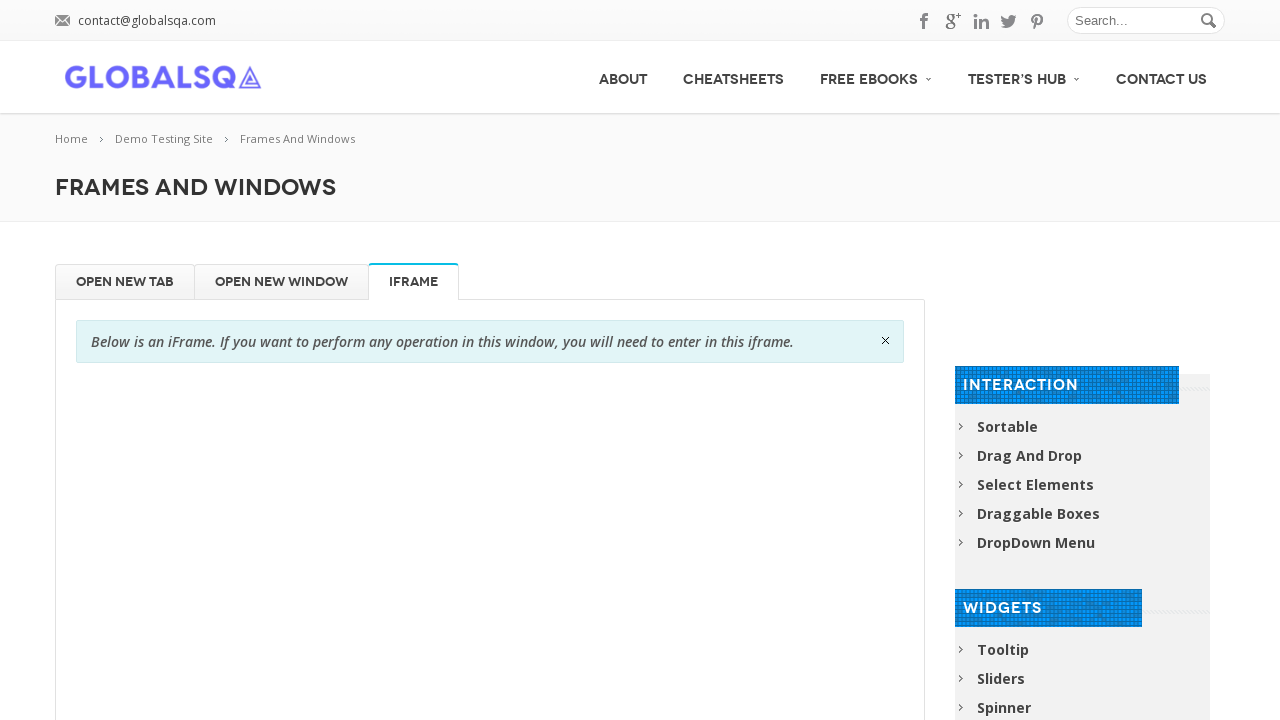

Filled search field inside iframe with 'RajaGee' on xpath=//iframe[@name='globalSqa'] >> internal:control=enter-frame >> xpath=//inp
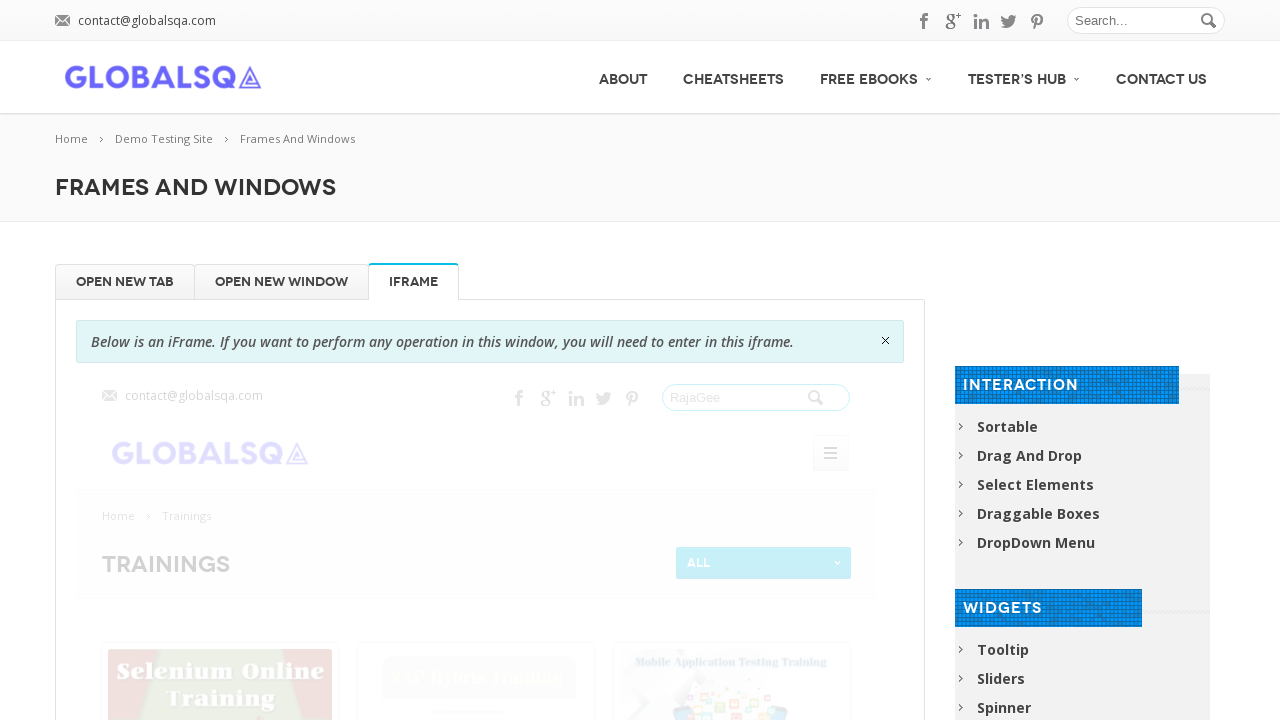

Filled search field in main page with 'BawaGee' on xpath=//input[@name='s']
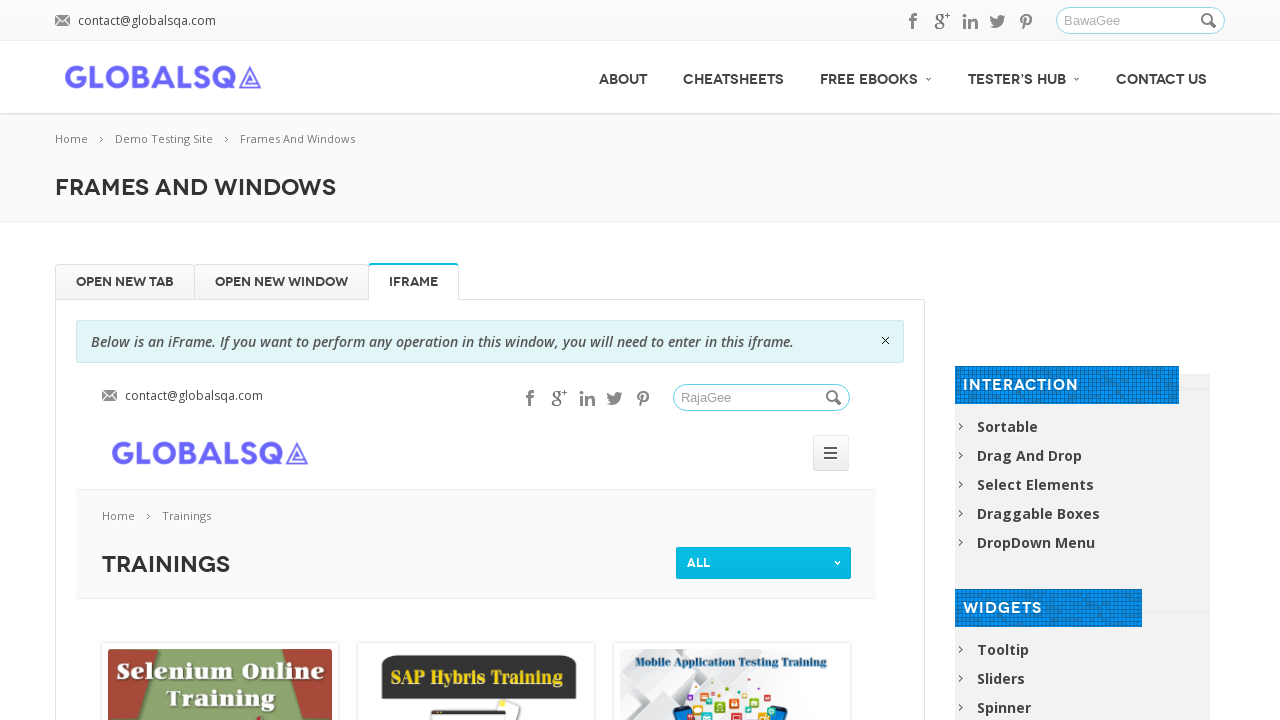

Counted 6 iframes on the page
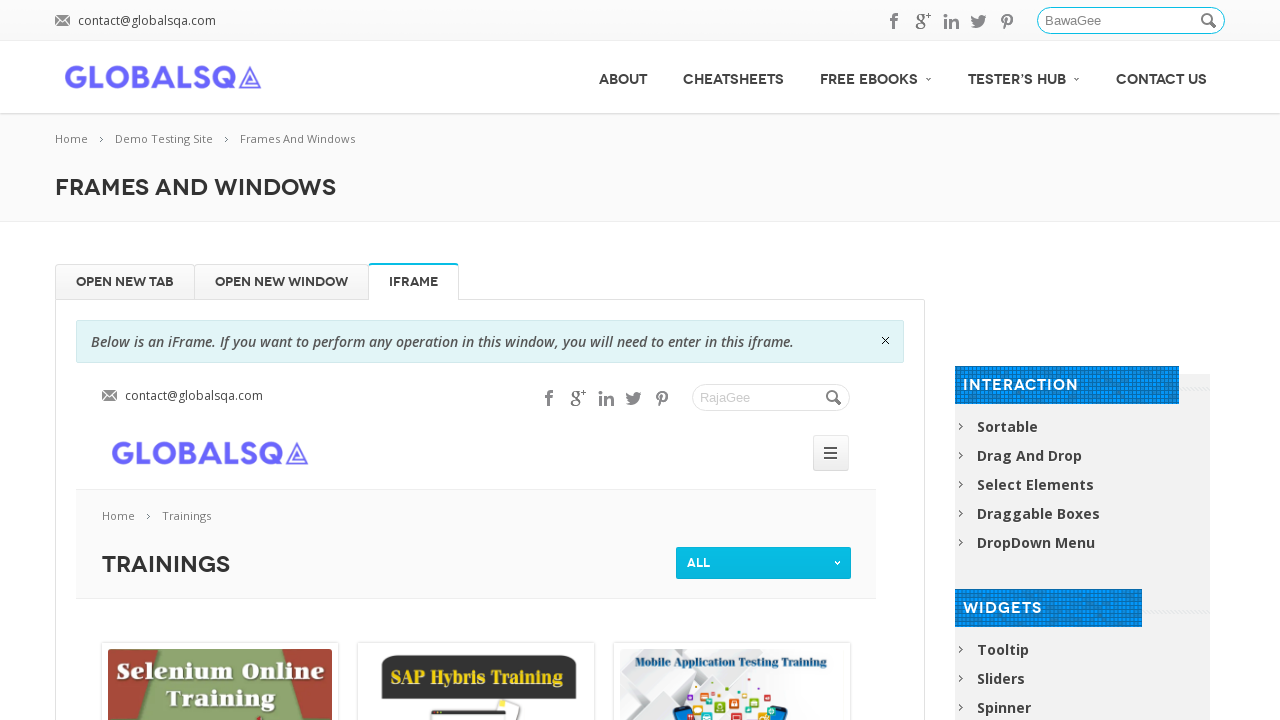

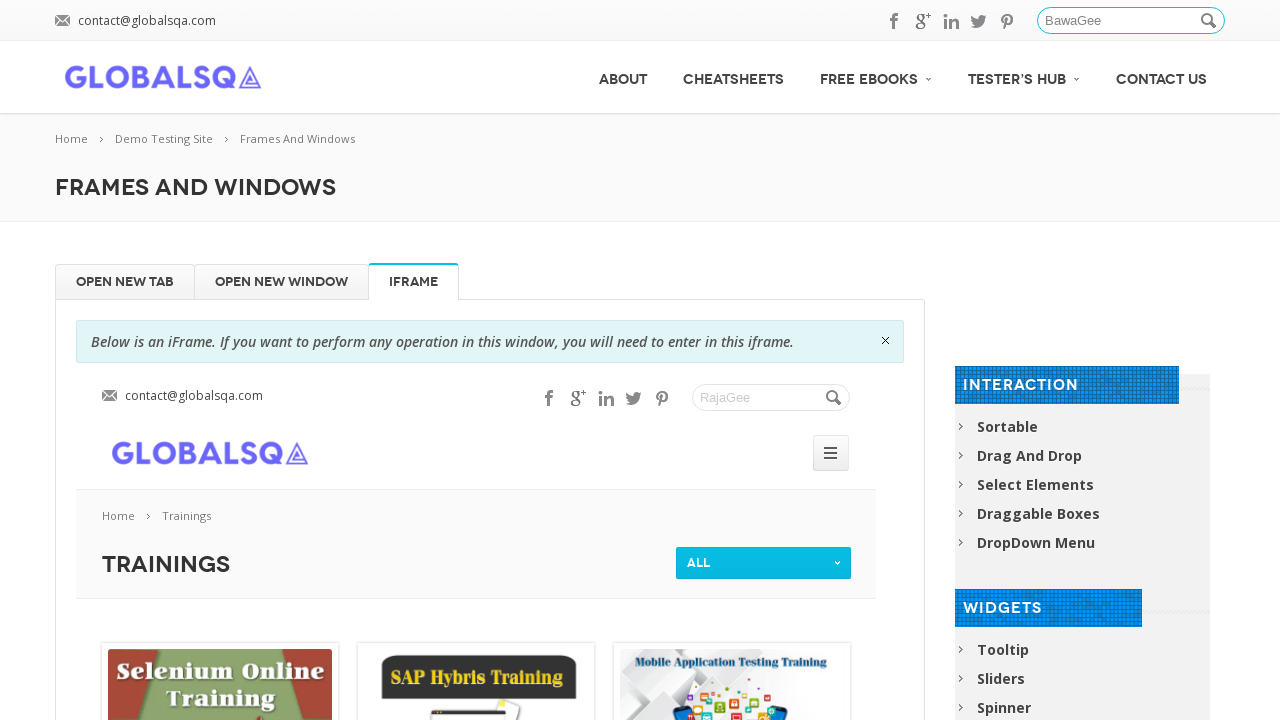